Demonstrates click-and-hold functionality by selecting multiple items from Item 1 to Item 7 in a jQuery UI selectable list

Starting URL: https://jqueryui.com/selectable/

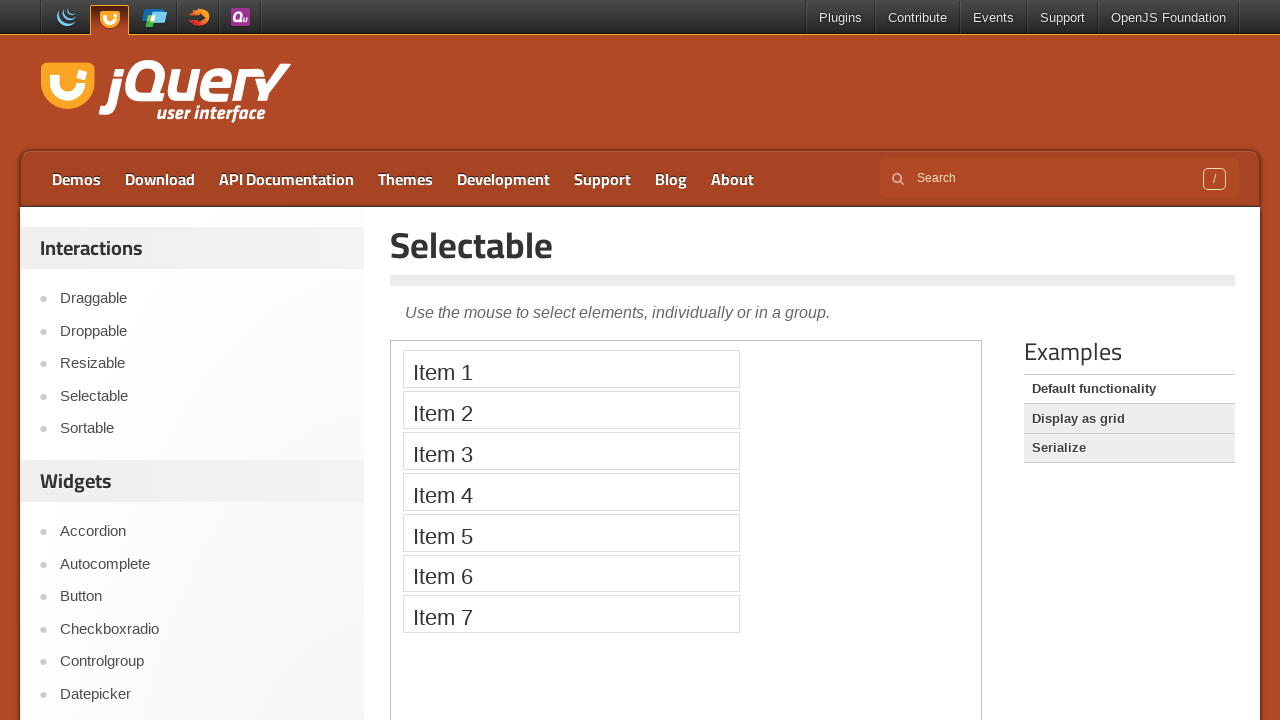

Located iframe containing selectable items
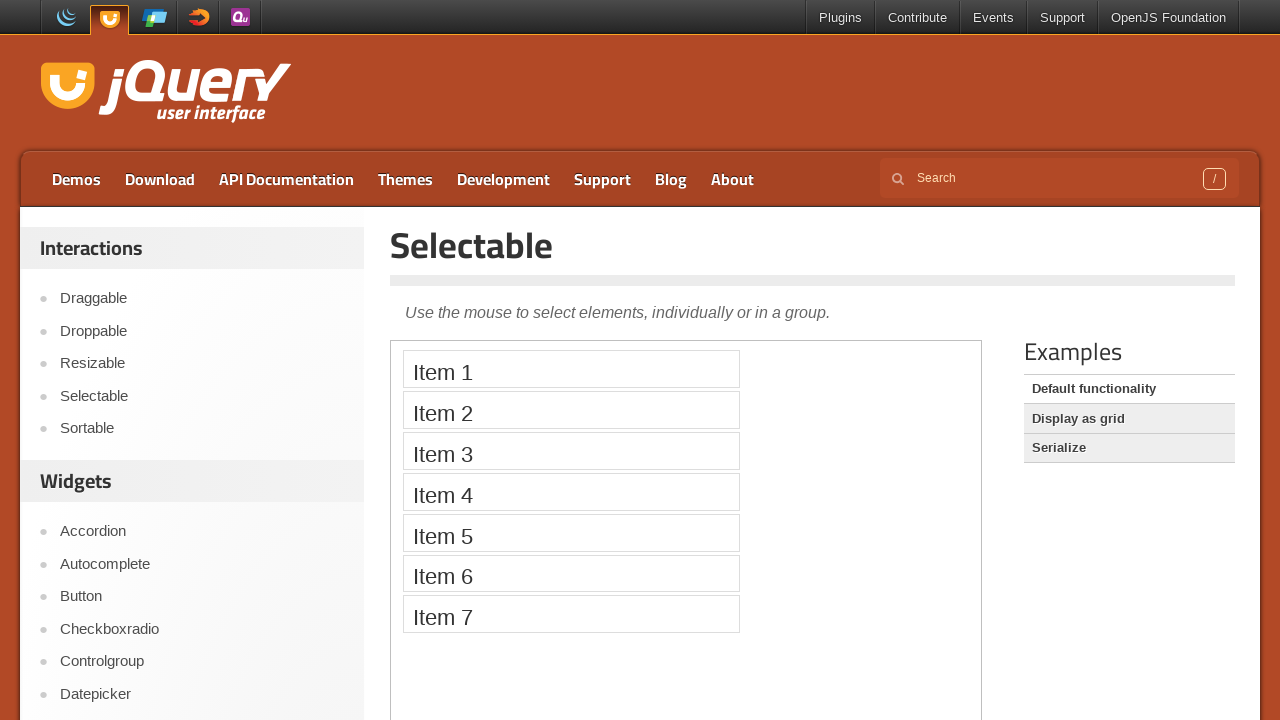

Located Item 1 element
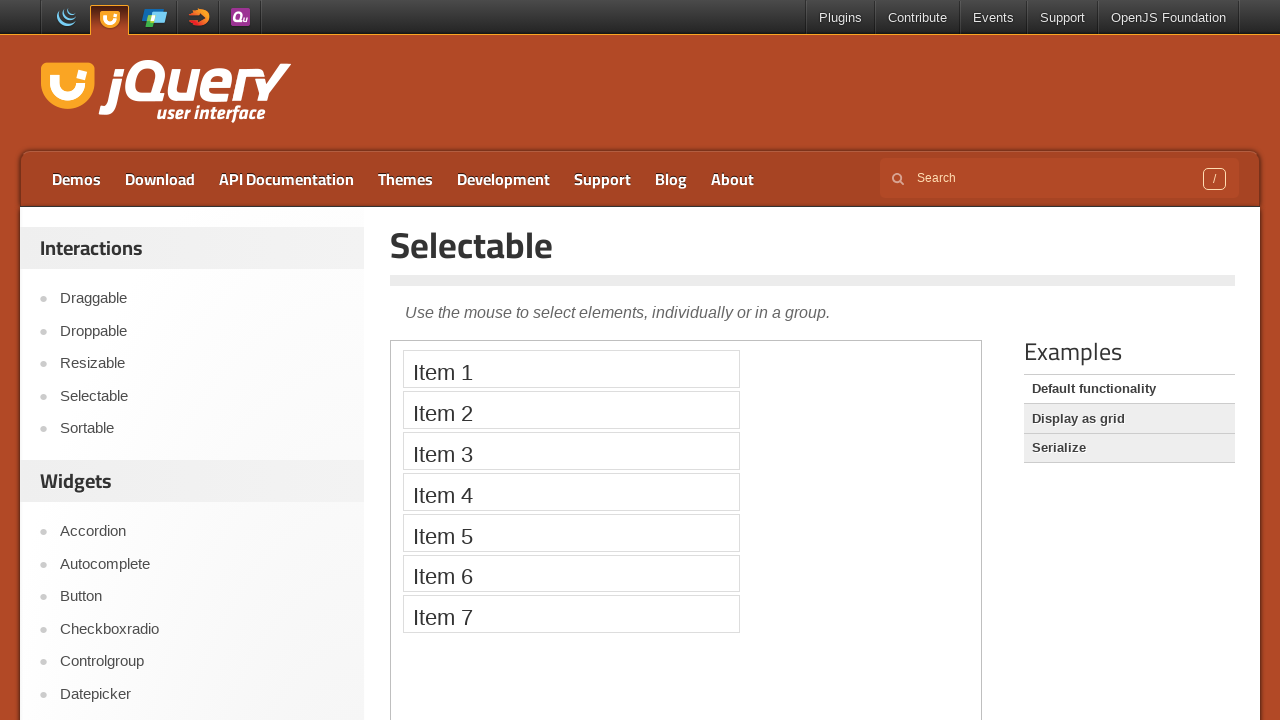

Located Item 7 element
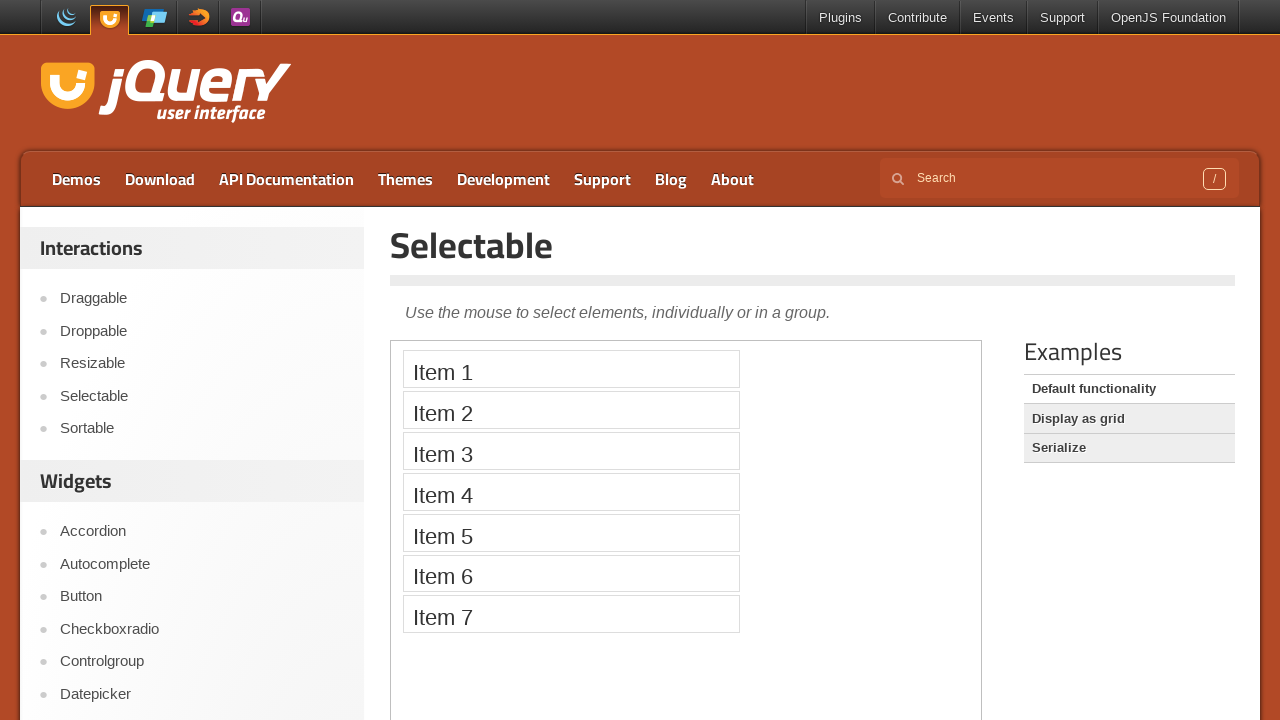

Retrieved bounding box for Item 1
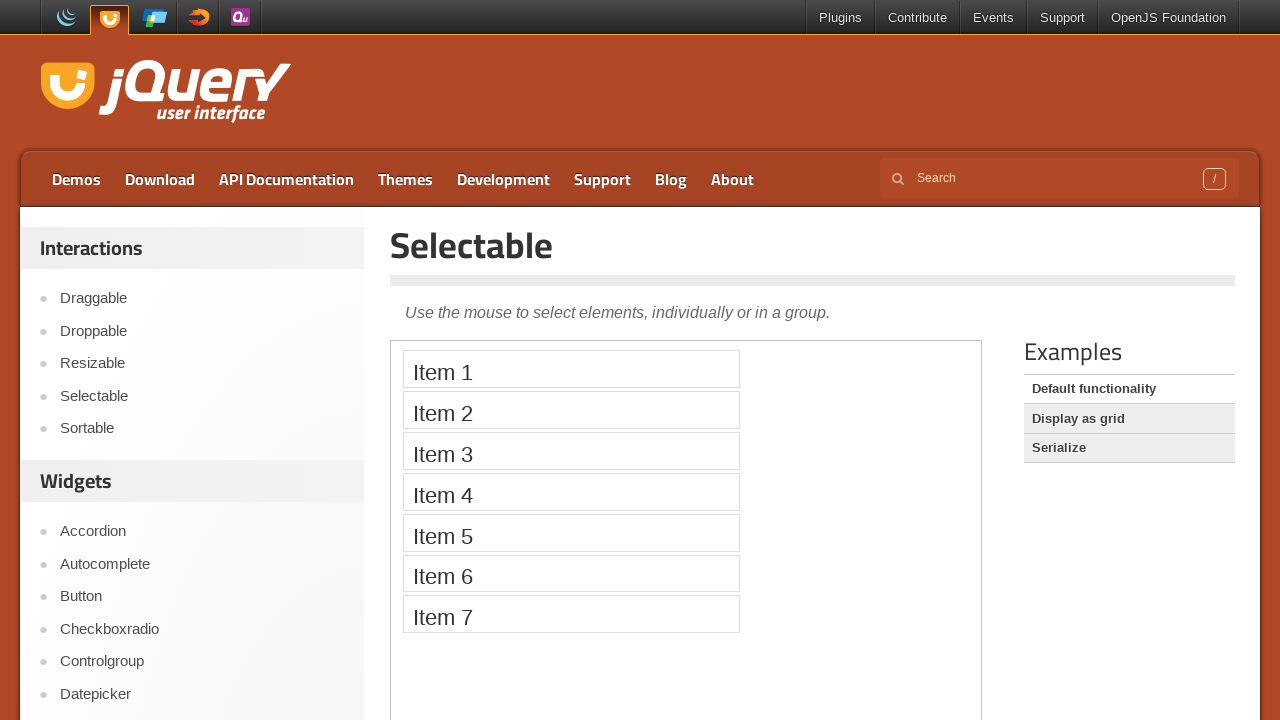

Retrieved bounding box for Item 7
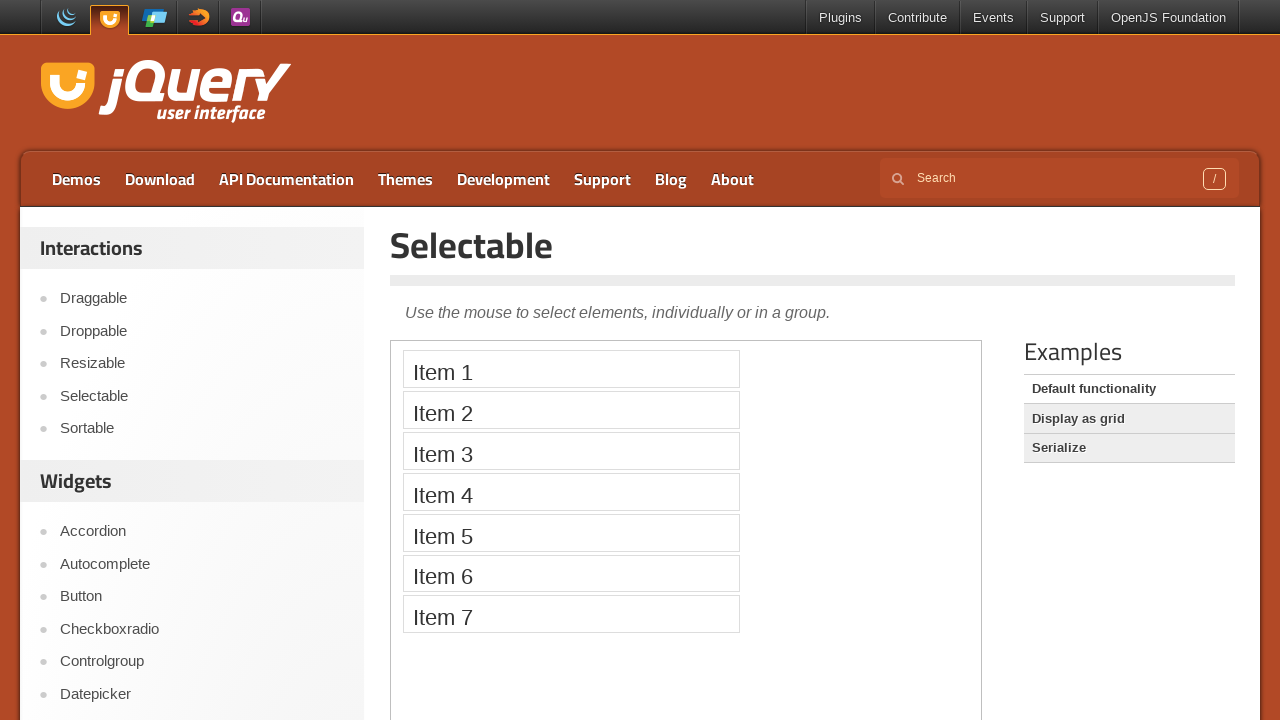

Moved mouse to center of Item 1 at (571, 369)
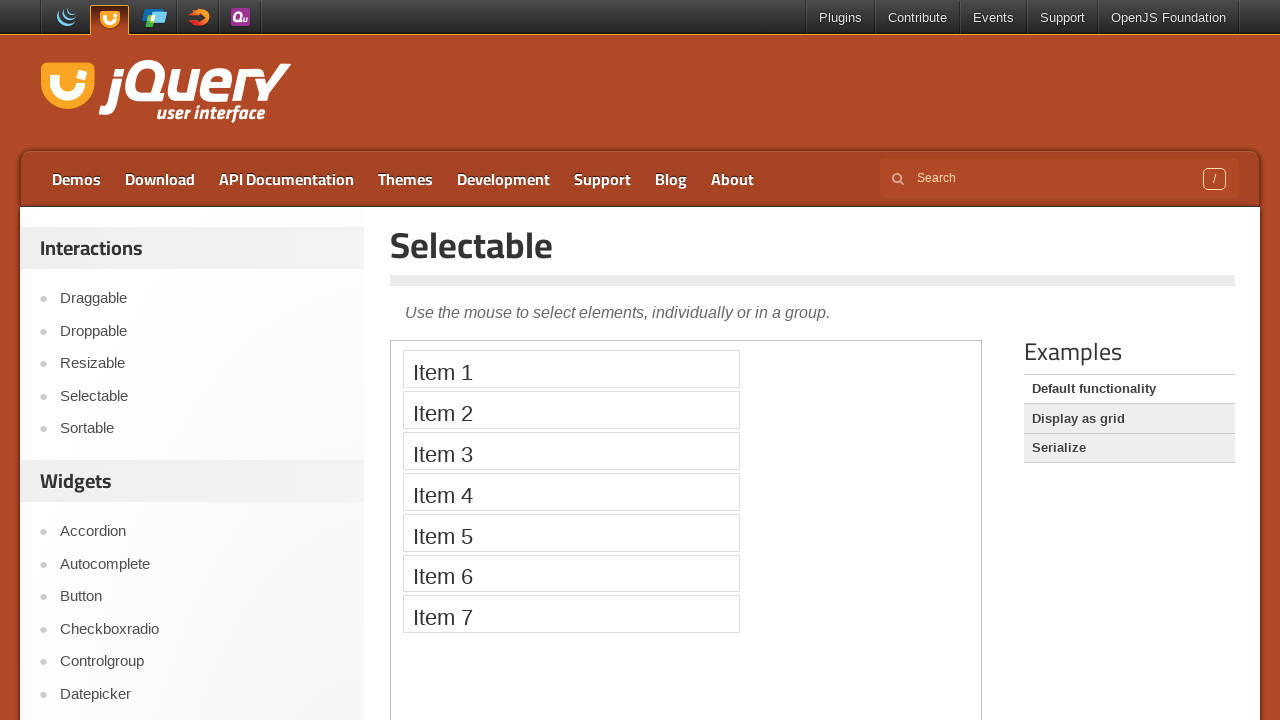

Pressed mouse button down at Item 1 at (571, 369)
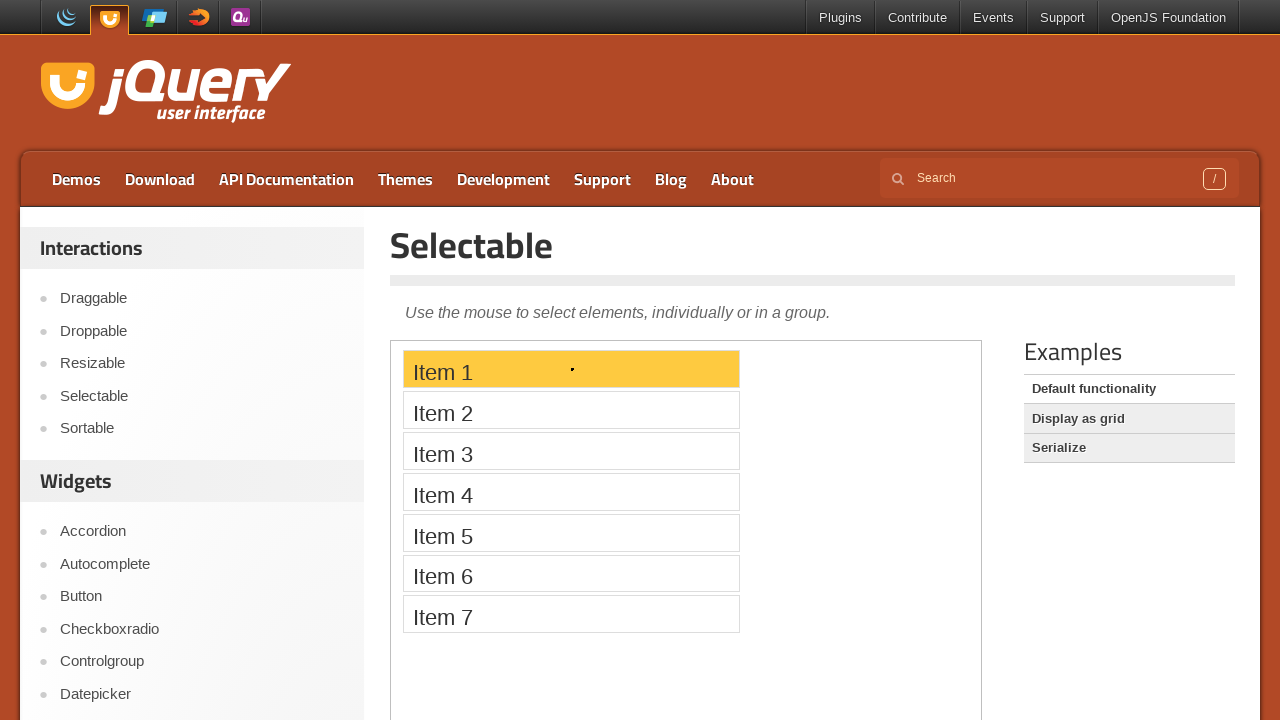

Dragged mouse to center of Item 7 at (571, 614)
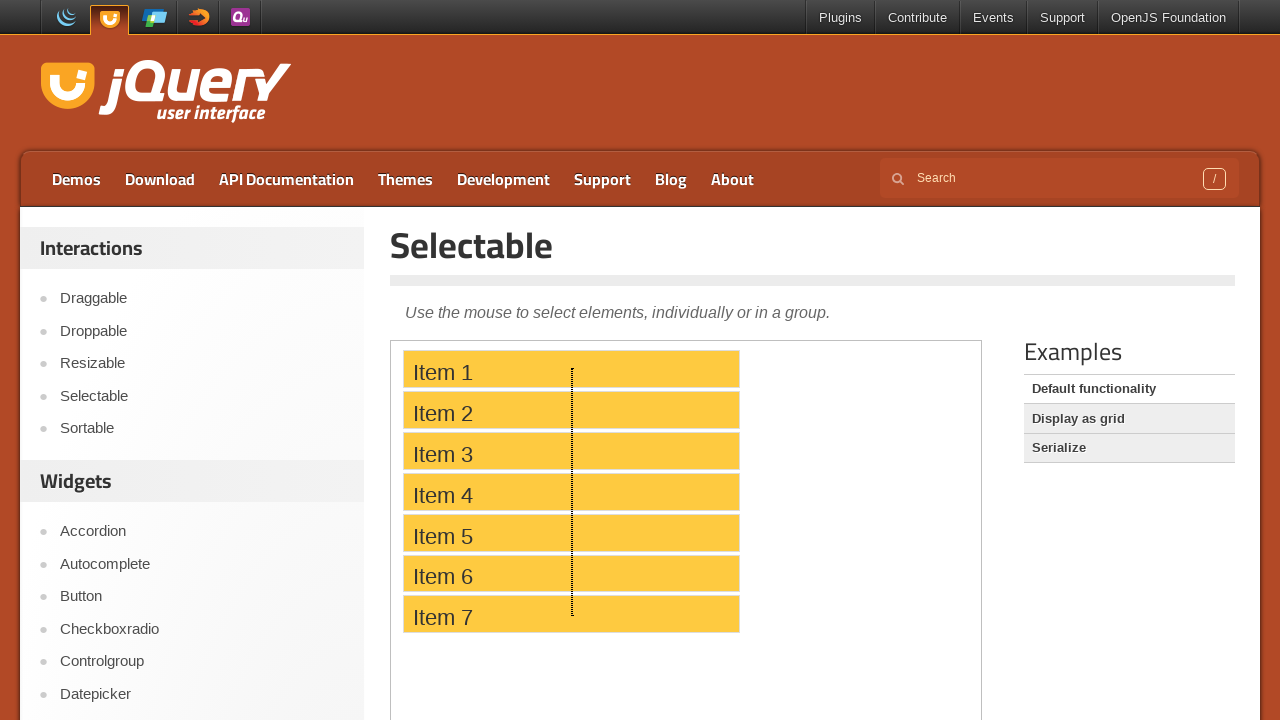

Released mouse button, completing click-and-hold selection from Item 1 to Item 7 at (571, 614)
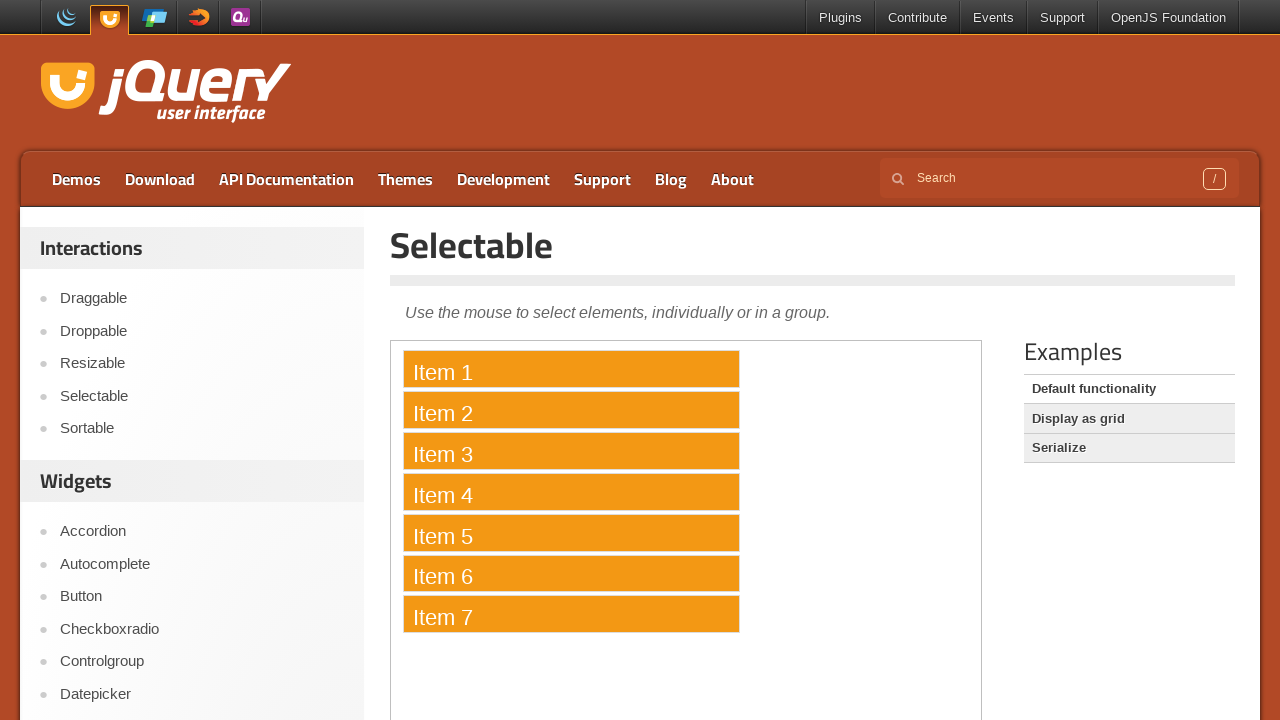

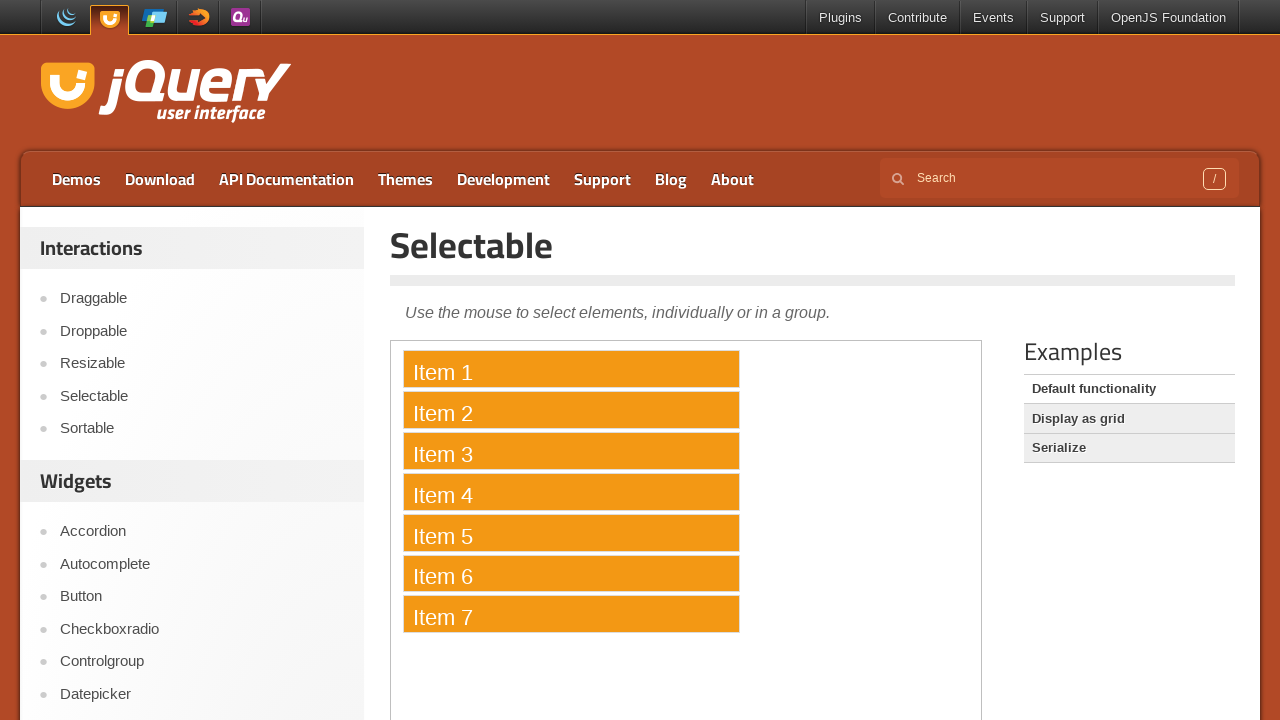